Tests the flight purchase form by filling in customer information (name, address, city, state, zip code), credit card details (type, number, expiration), and submitting the purchase.

Starting URL: https://blazedemo.com/purchase.php

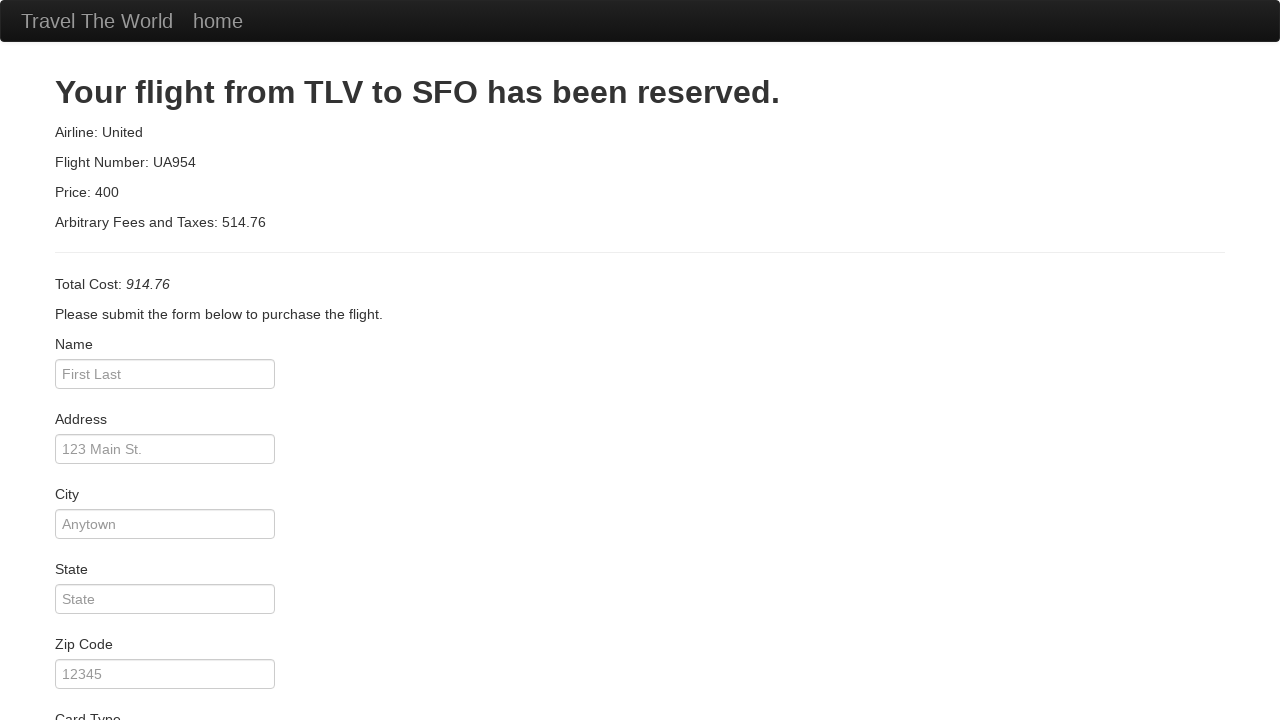

Filled customer name field with 'Geralt of Rivia' on #inputName
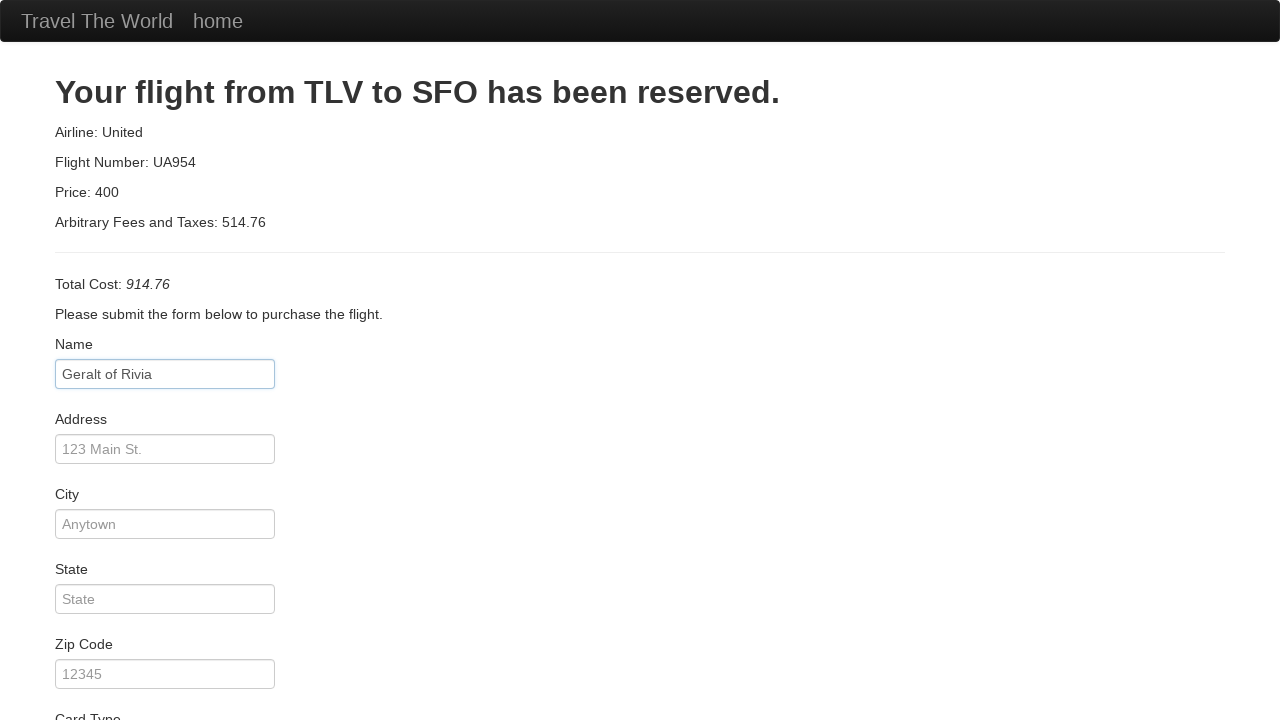

Filled address field with 'Kaer Morhen, Kaedwen' on #address
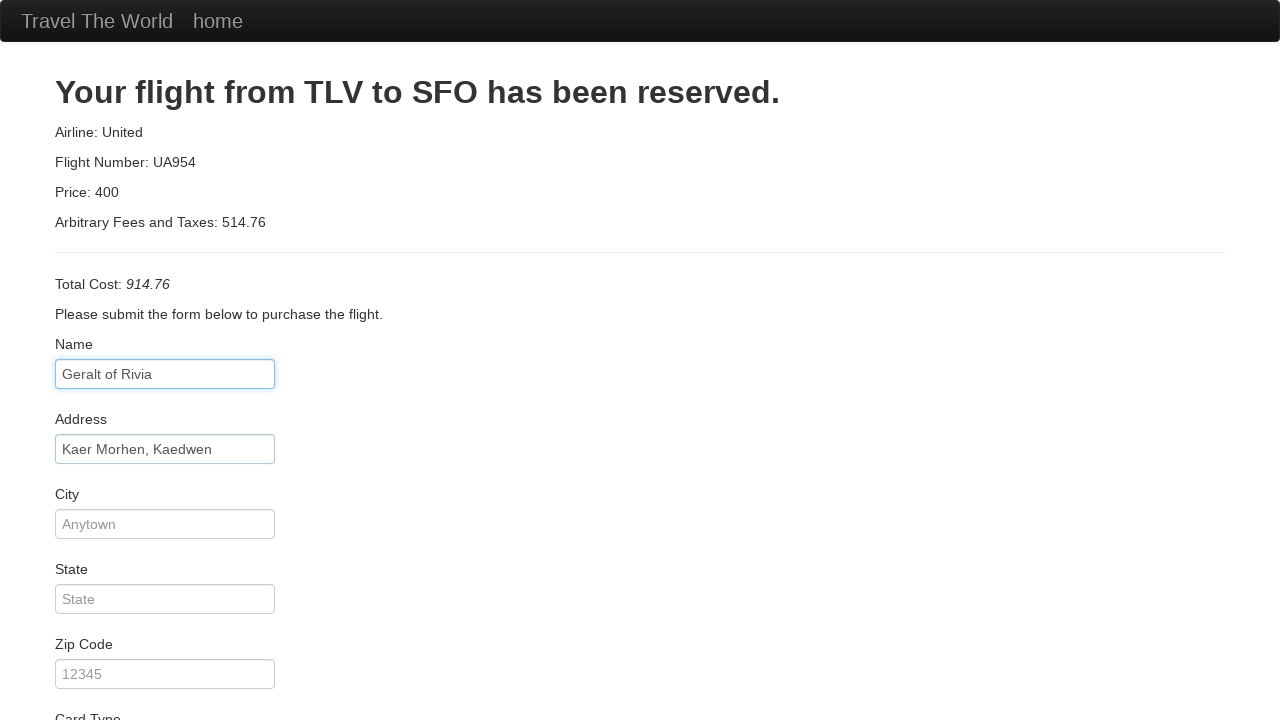

Filled city field with 'Hertch' on #city
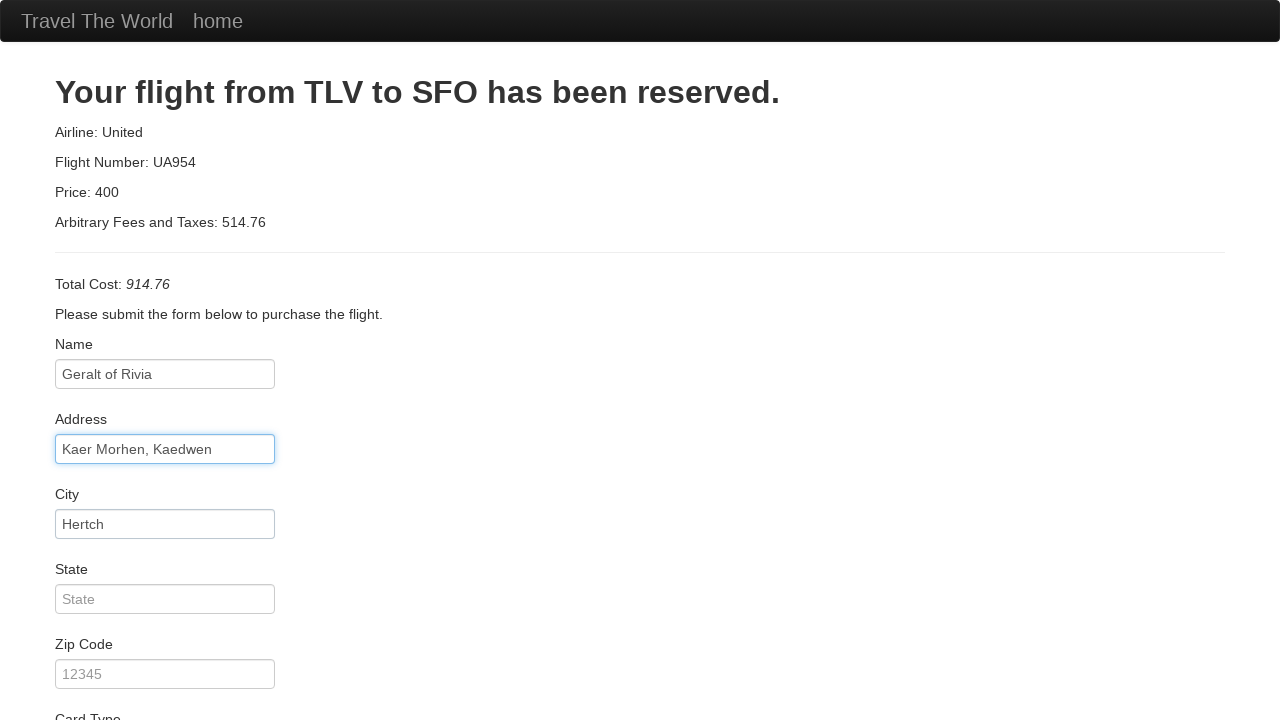

Filled state field with 'Hertch' on #state
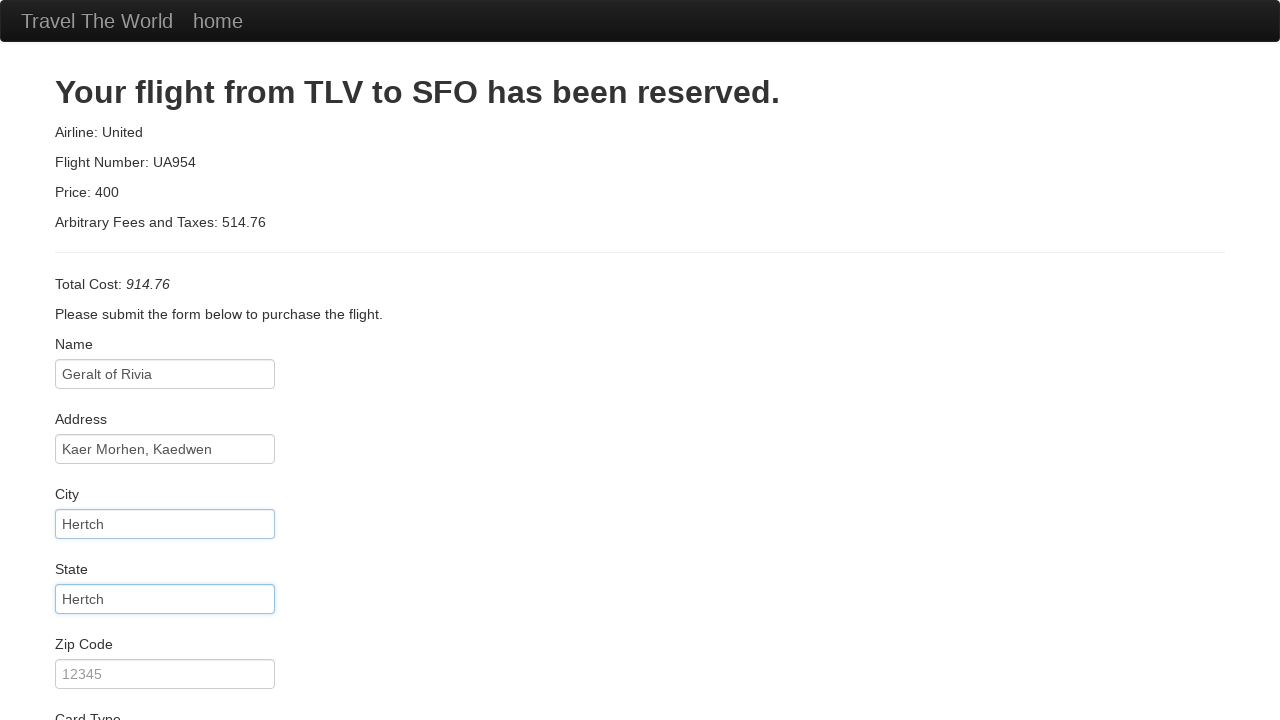

Filled zip code field with '12345' on #zipCode
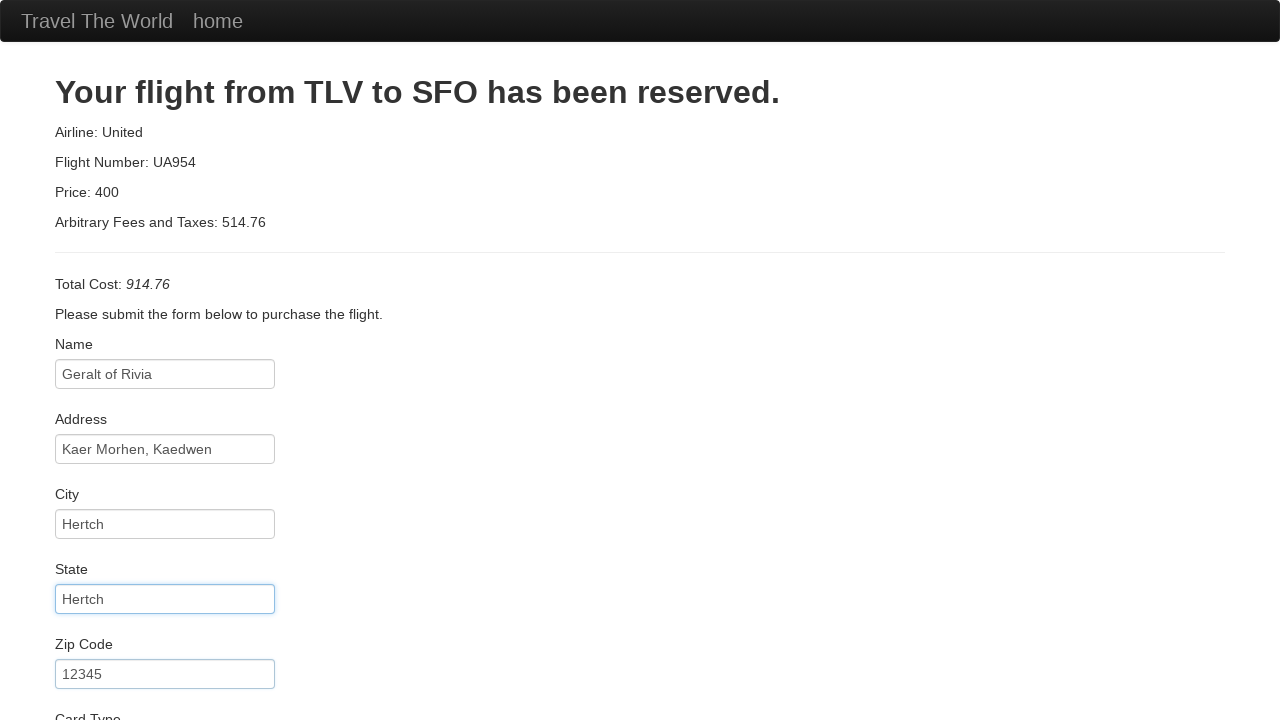

Selected 'visa' from card type dropdown on #cardType
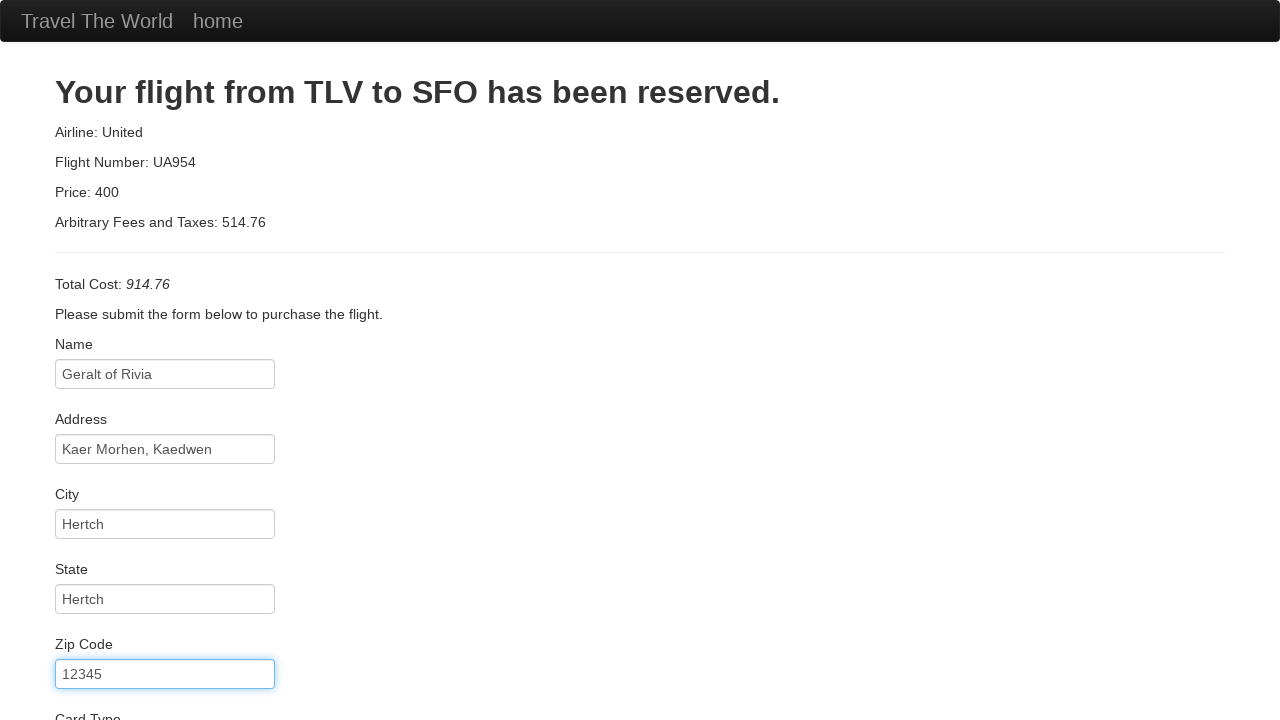

Filled credit card number field with '9876' on #creditCardNumber
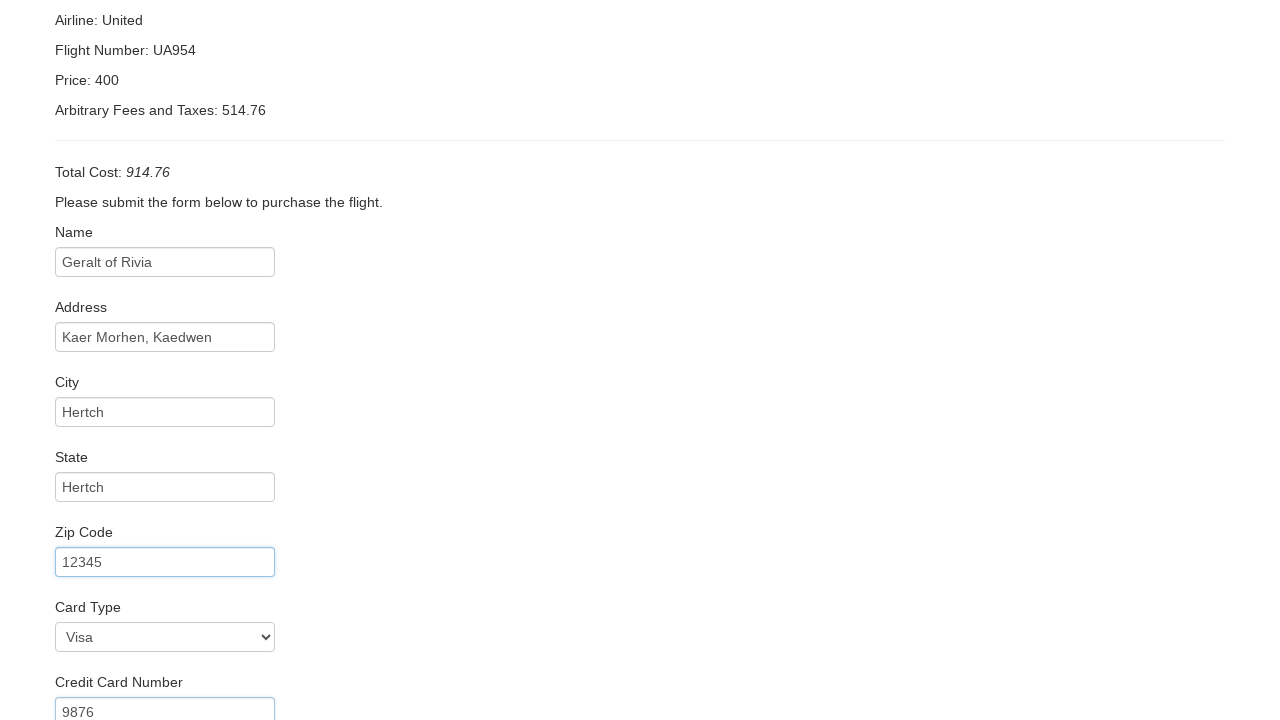

Filled credit card month field with '10' on #creditCardMonth
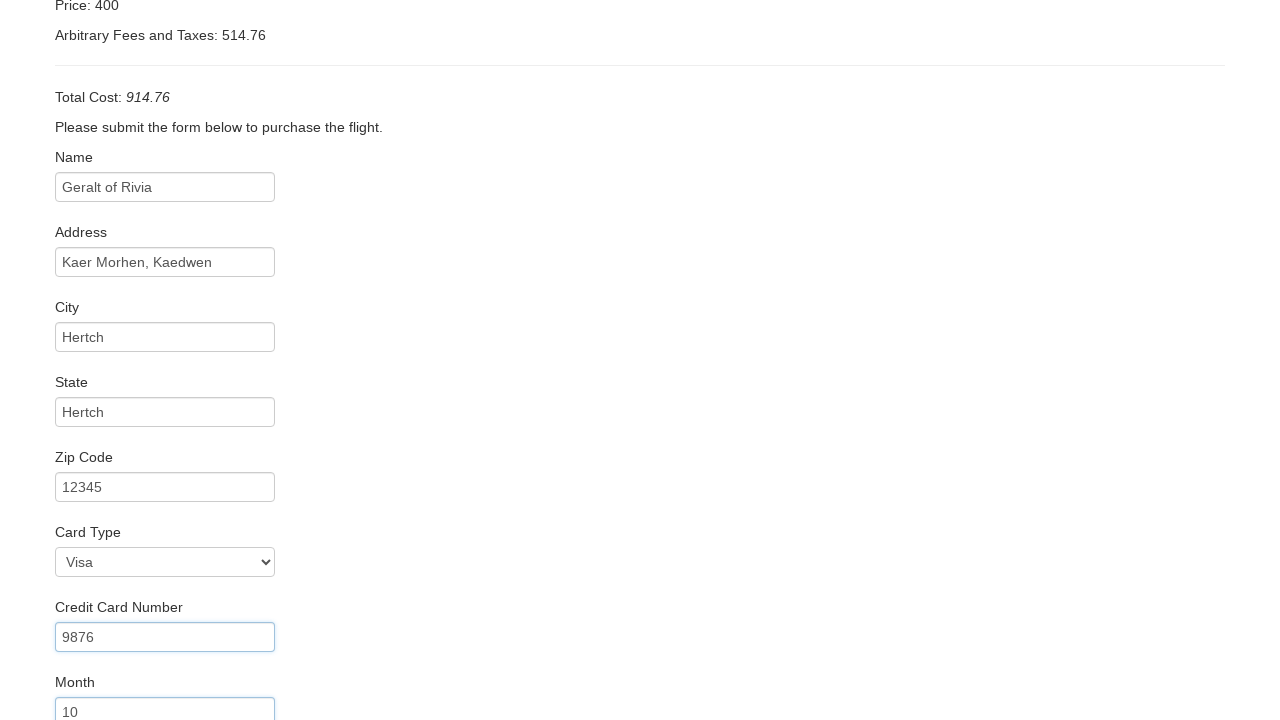

Filled credit card year field with '2026' on #creditCardYear
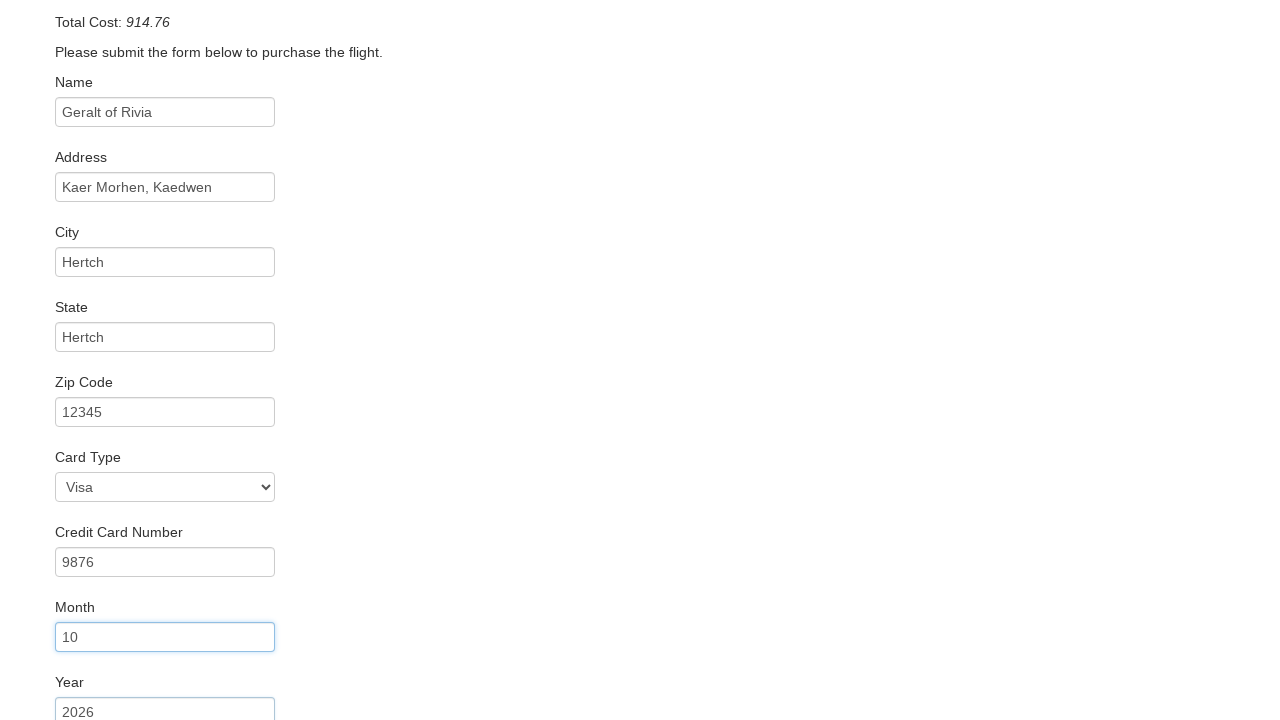

Filled name on card field with 'Geralt Roger Eric du Haute-Bellegarde' on #nameOnCard
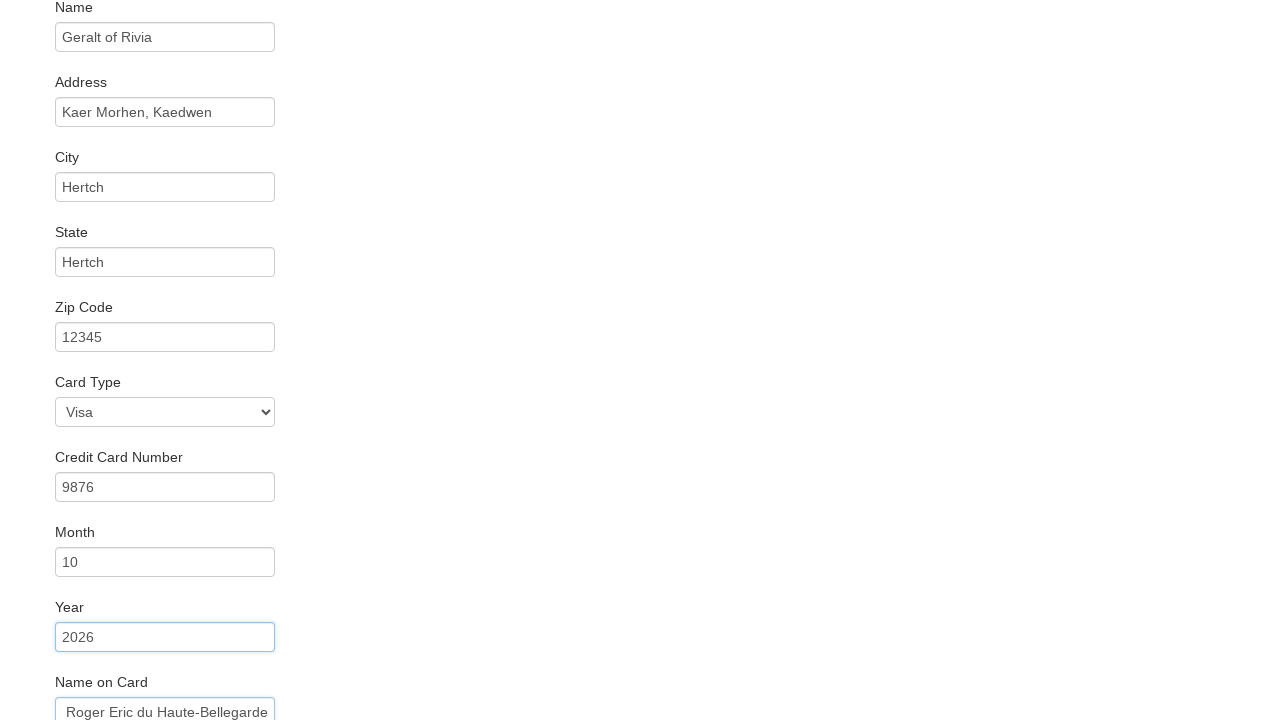

Clicked remember me checkbox at (62, 656) on #rememberMe
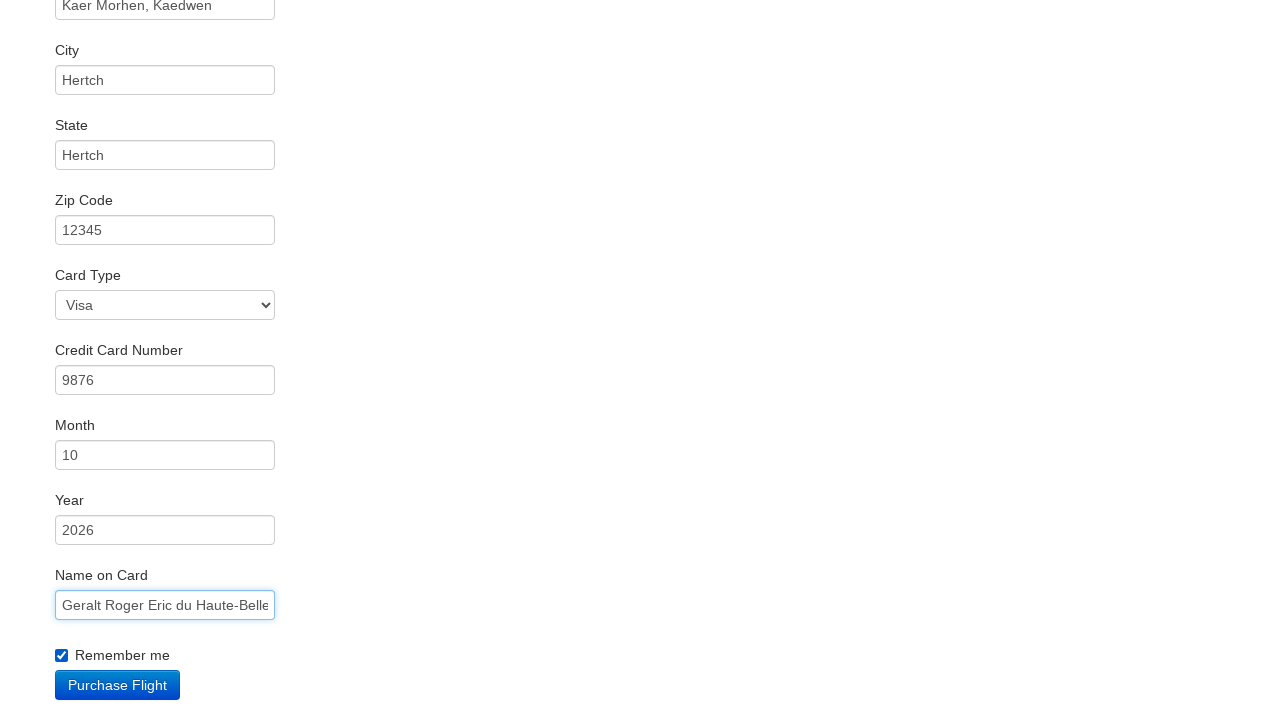

Clicked primary button to submit purchase at (118, 685) on .btn-primary
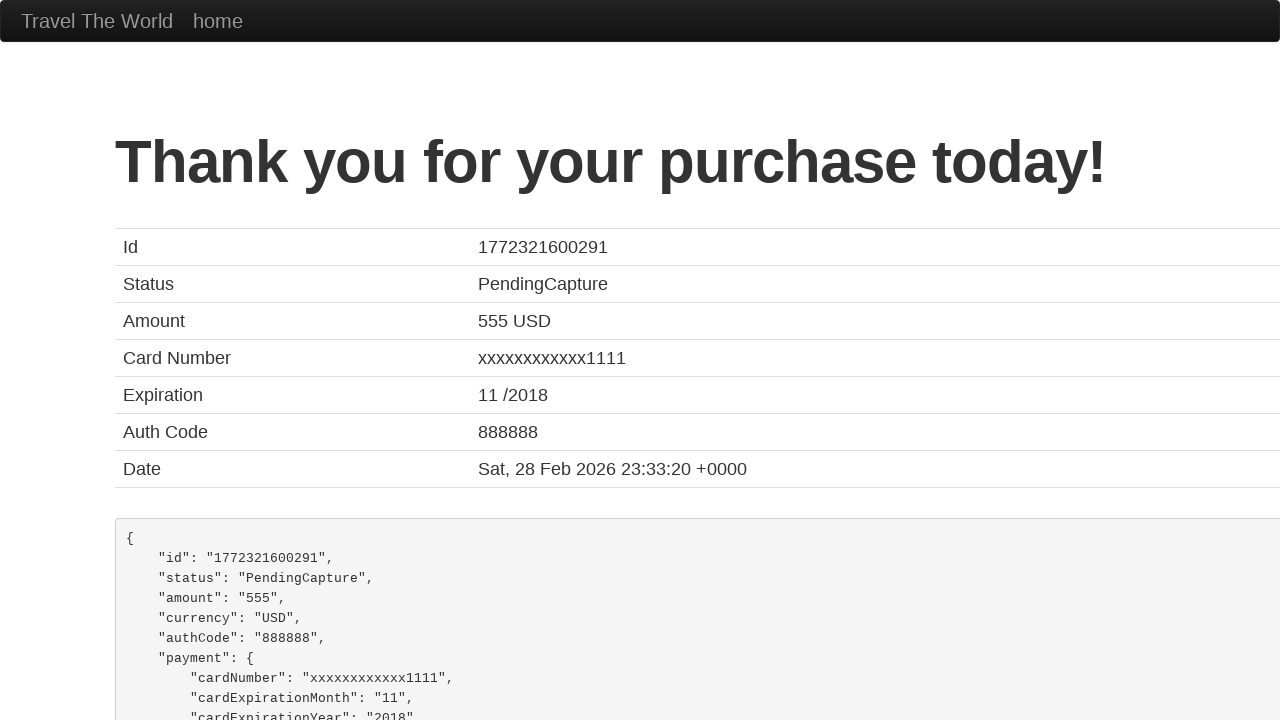

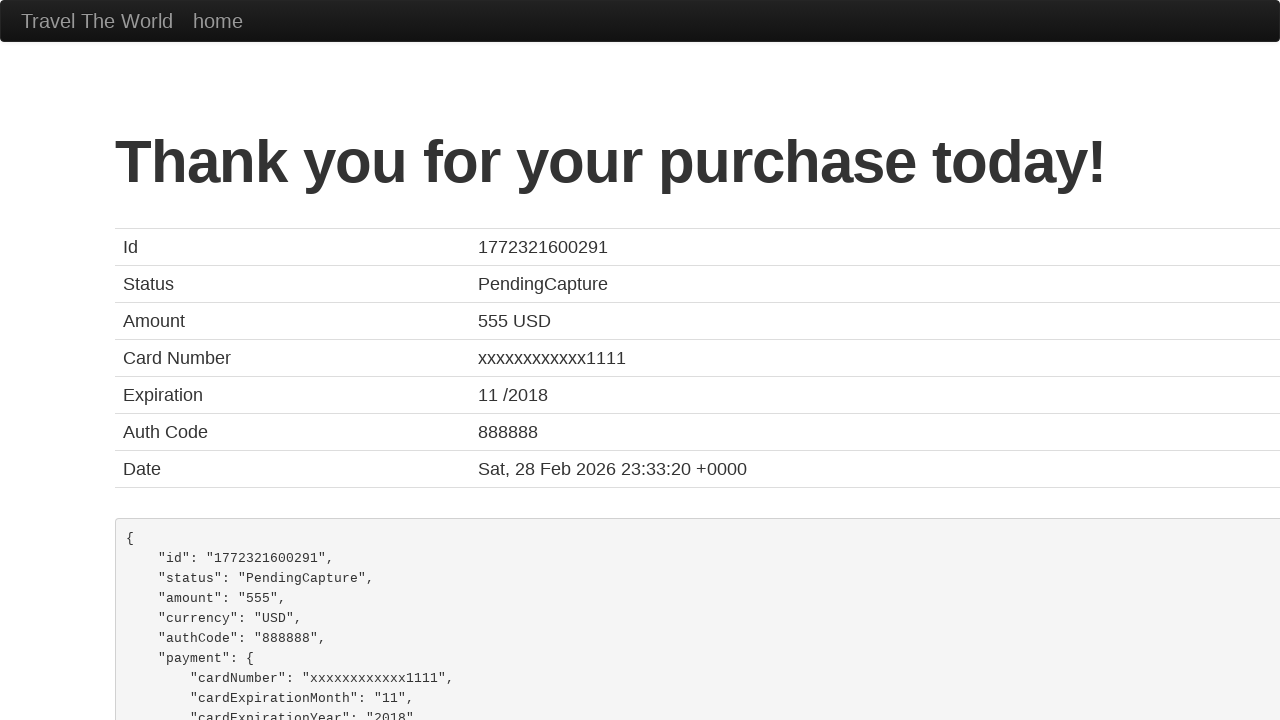